Navigates to Carbon code image generator with a code snippet, opens the export menu, and clicks to export as PNG image

Starting URL: https://carbon.now.sh?l=python&code=print%28%22Hello%2C%20World%21%22%29&bg=rgba%28171%2C184%2C195%2C1%29&t=seti&wt=none

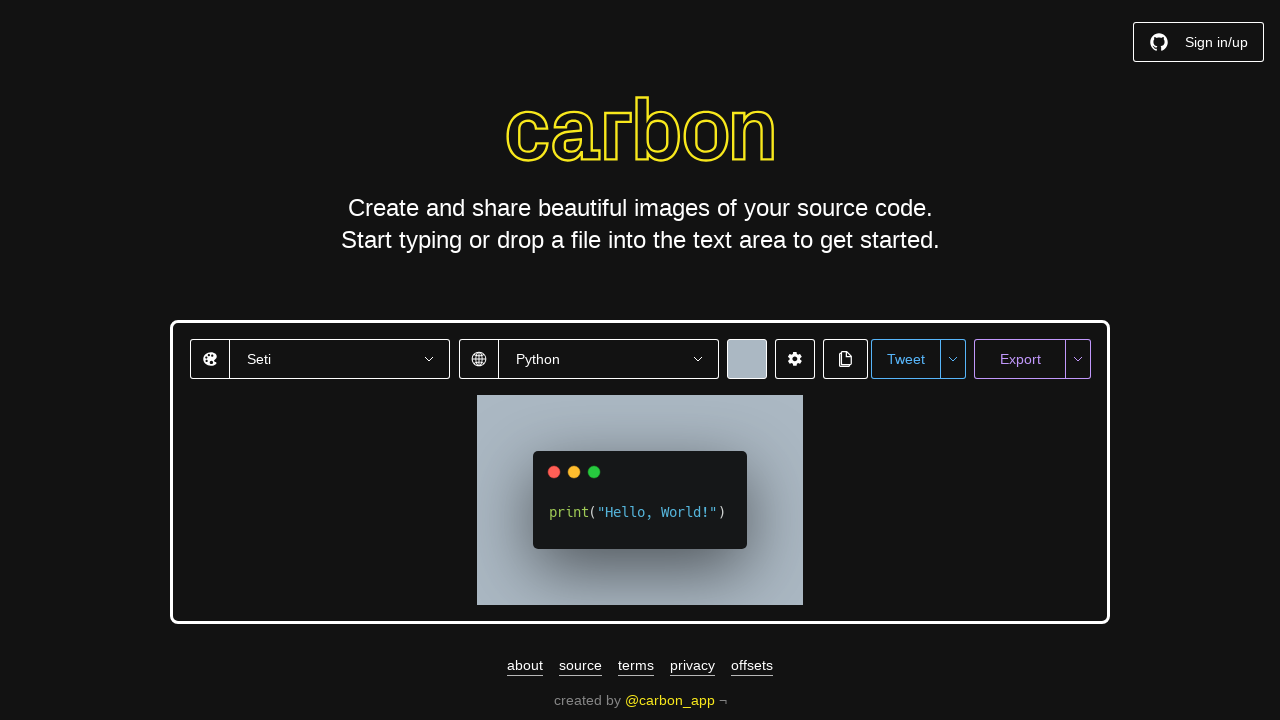

Clicked export menu button at (1078, 359) on #export-menu
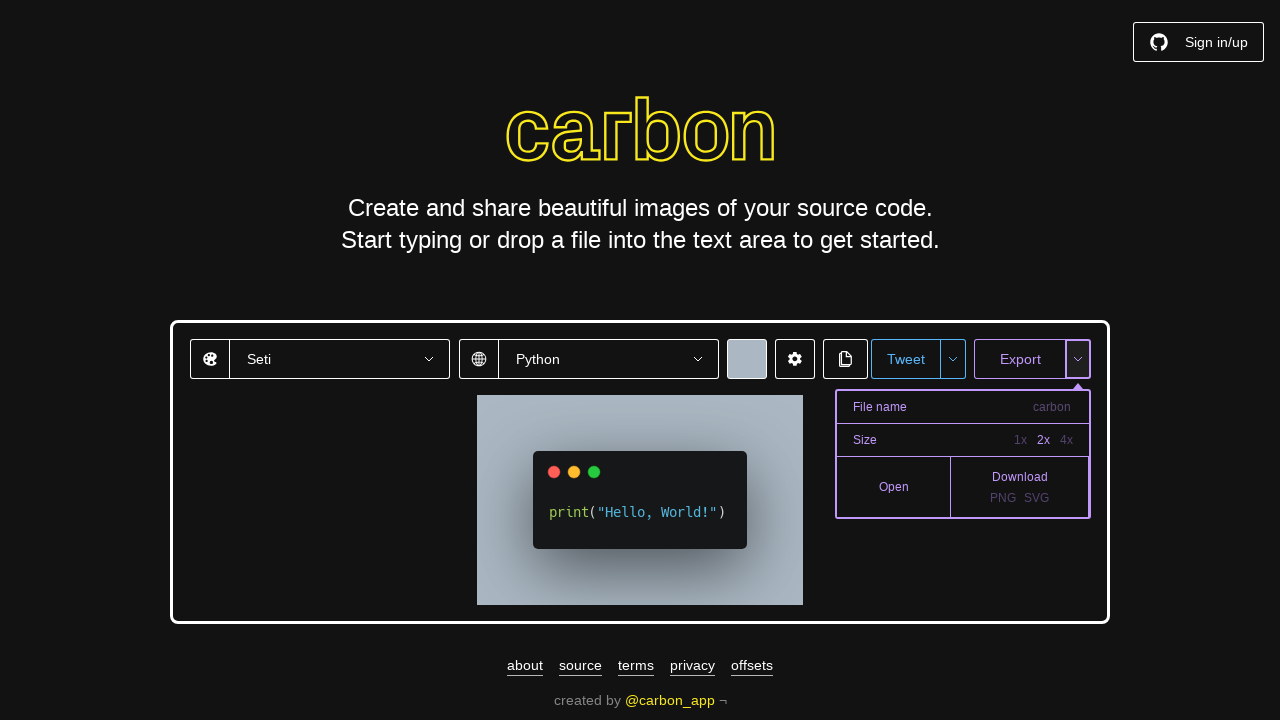

Clicked PNG export option at (1003, 498) on #export-png
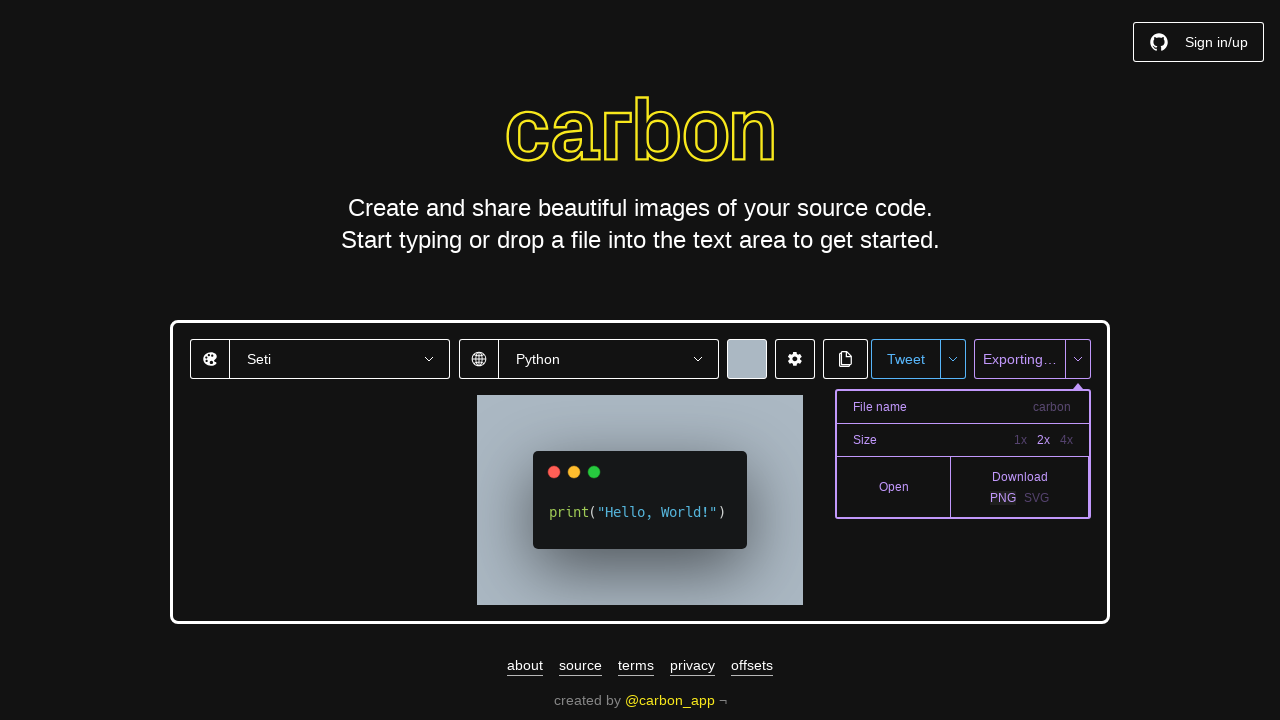

Download started and completed
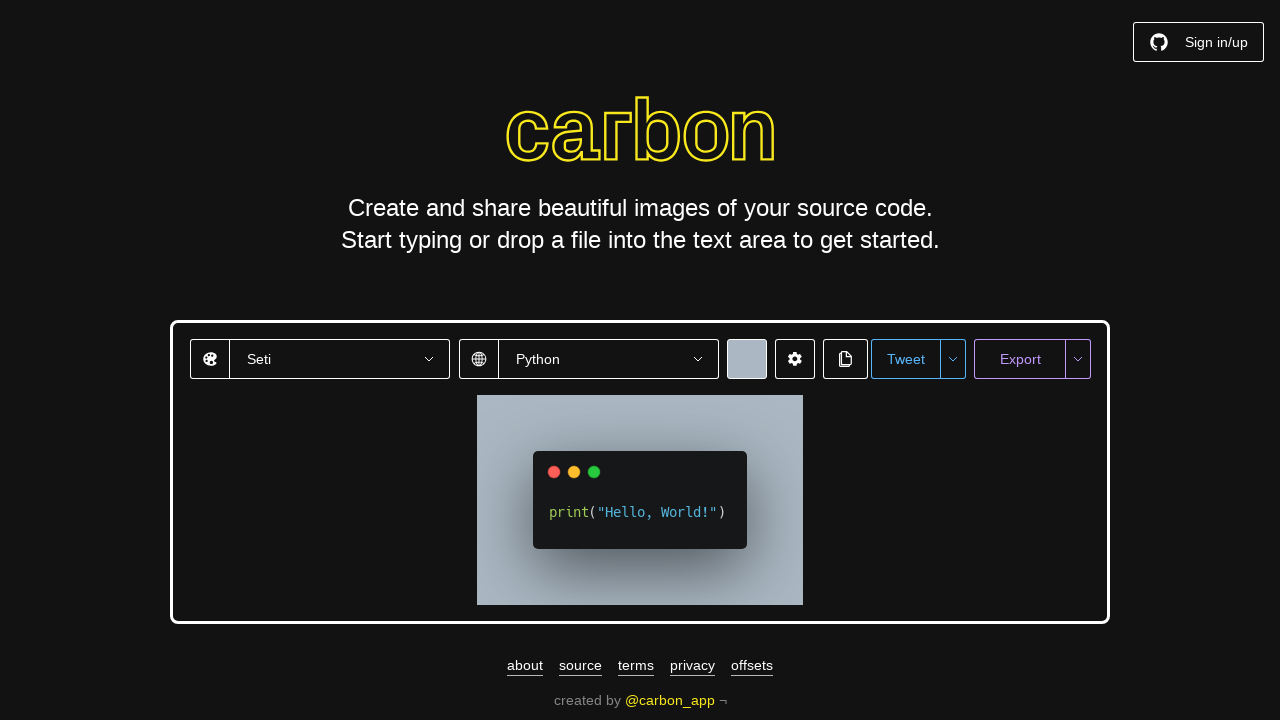

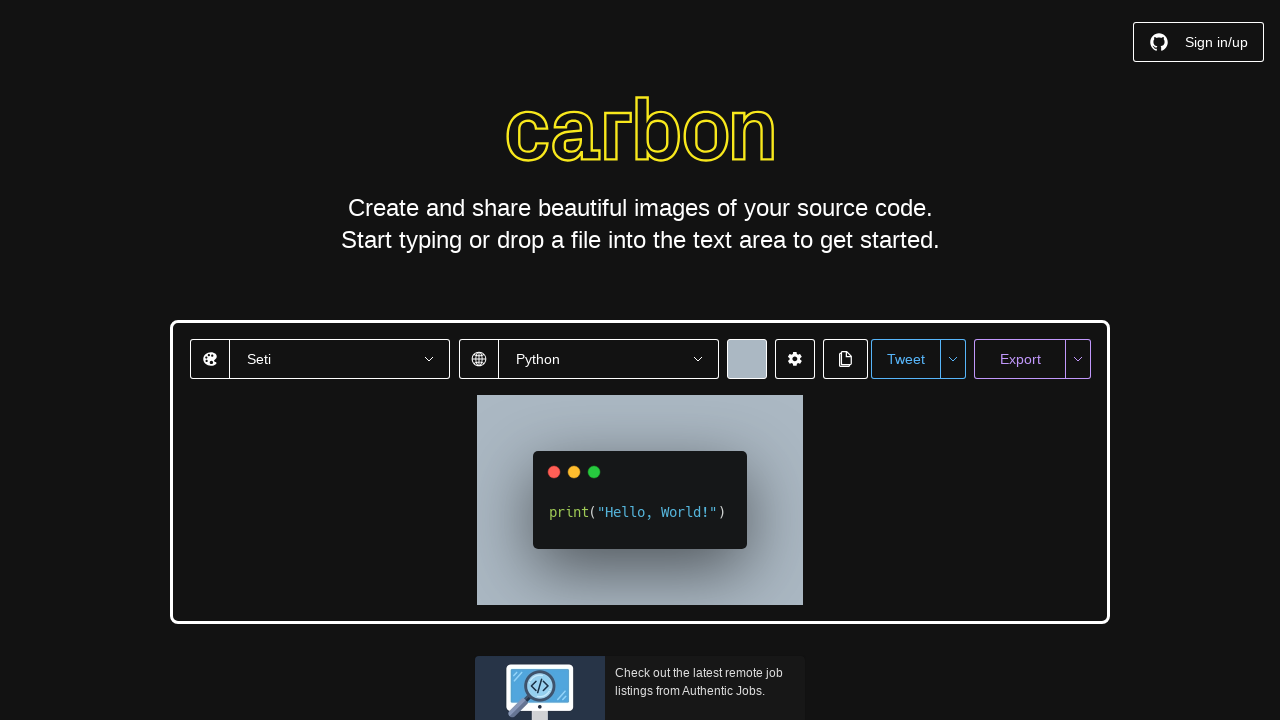